Tests that the Clear completed button displays correct text

Starting URL: https://demo.playwright.dev/todomvc

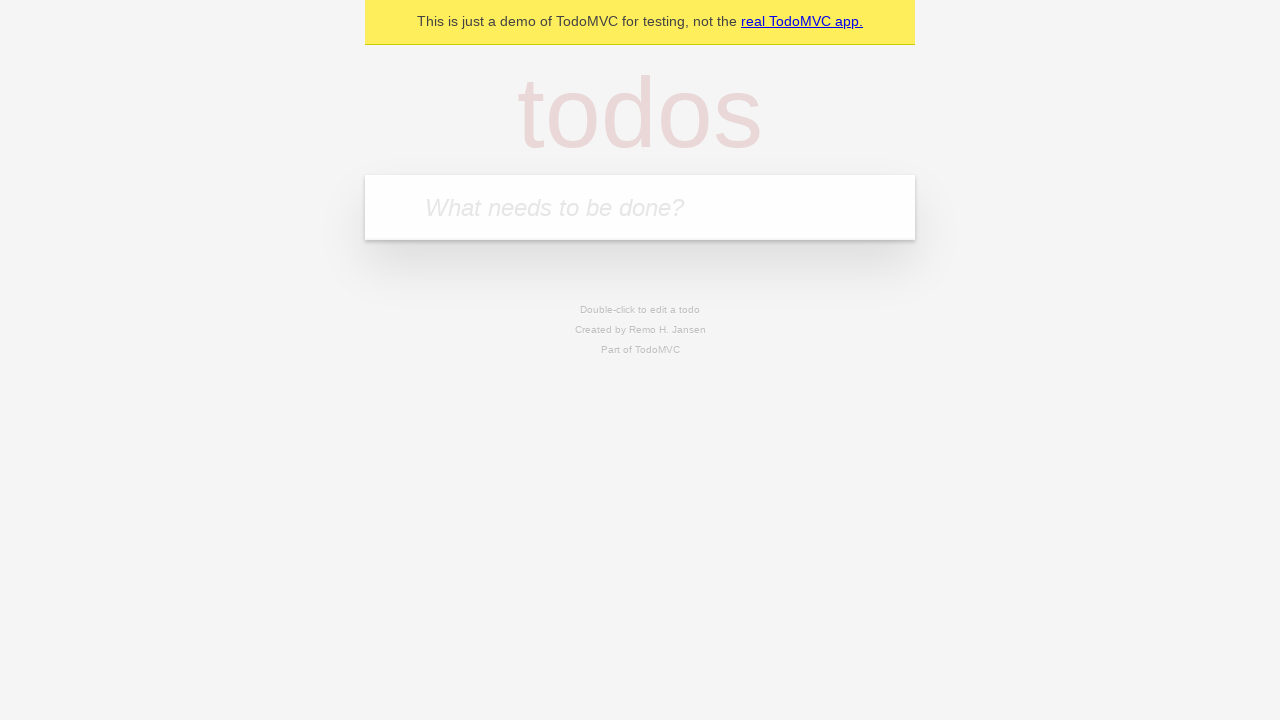

Filled todo input with 'buy some cheese' on internal:attr=[placeholder="What needs to be done?"i]
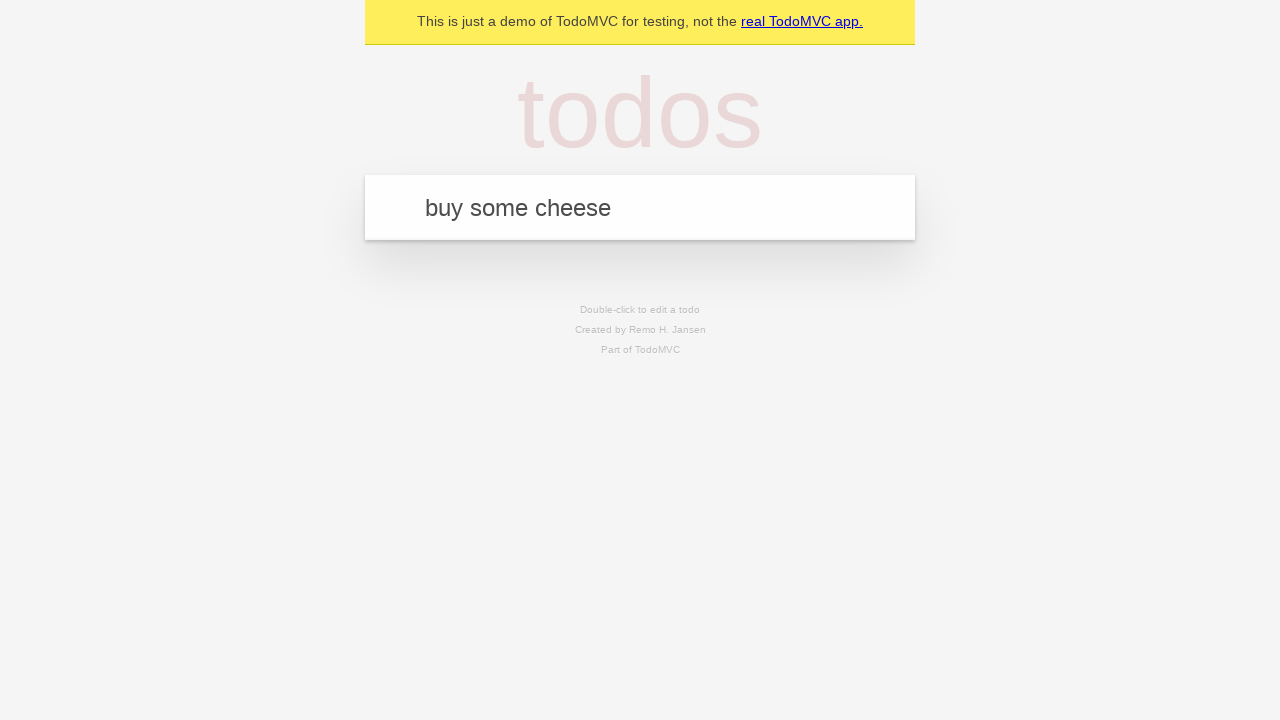

Pressed Enter to create todo 'buy some cheese' on internal:attr=[placeholder="What needs to be done?"i]
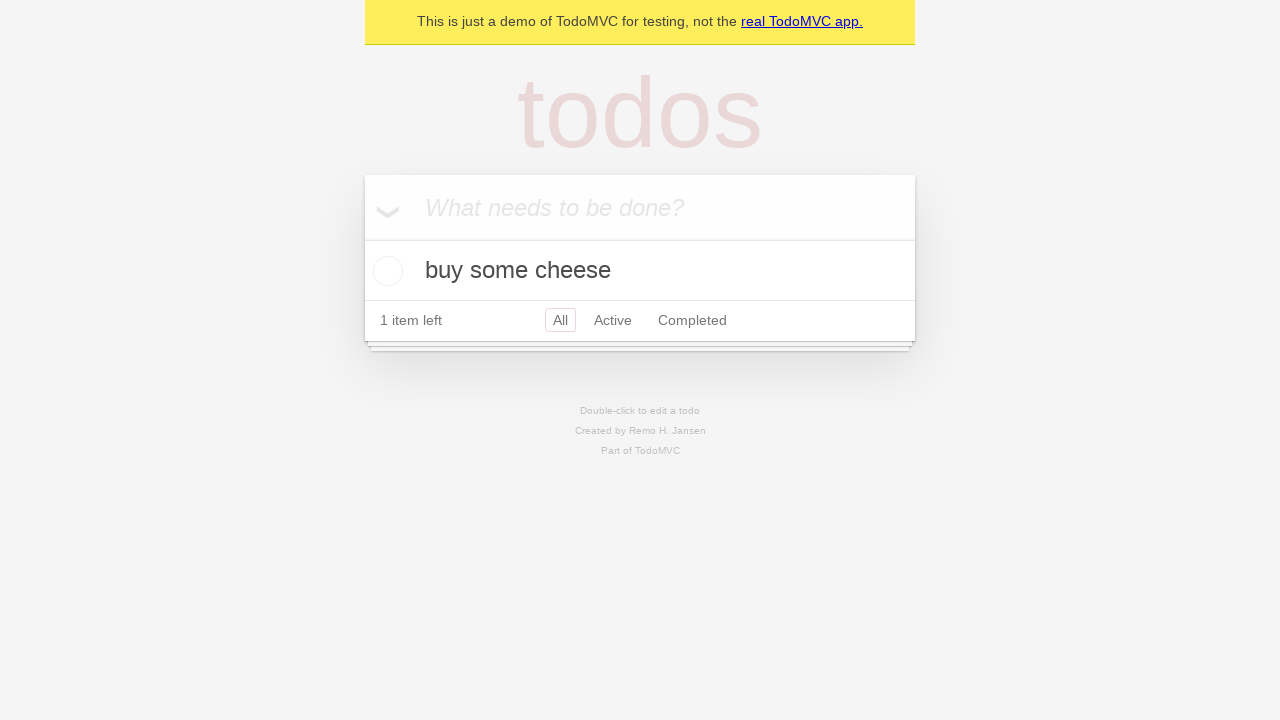

Filled todo input with 'feed the cat' on internal:attr=[placeholder="What needs to be done?"i]
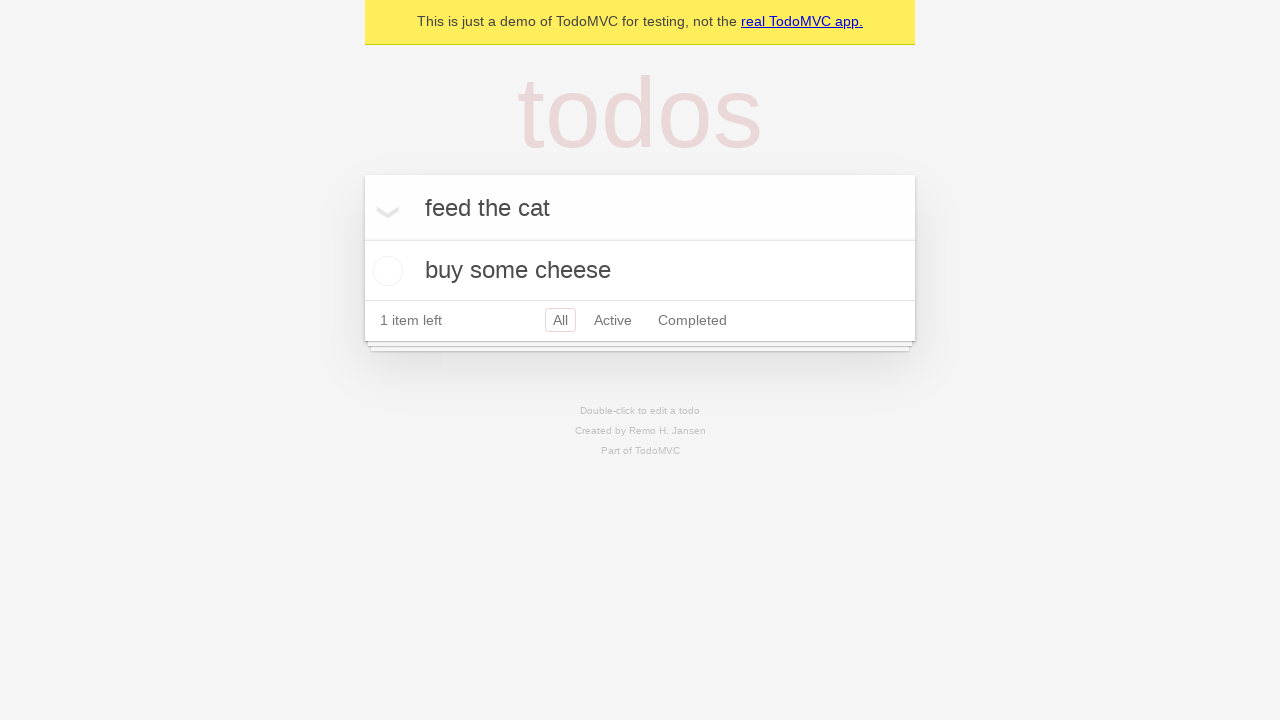

Pressed Enter to create todo 'feed the cat' on internal:attr=[placeholder="What needs to be done?"i]
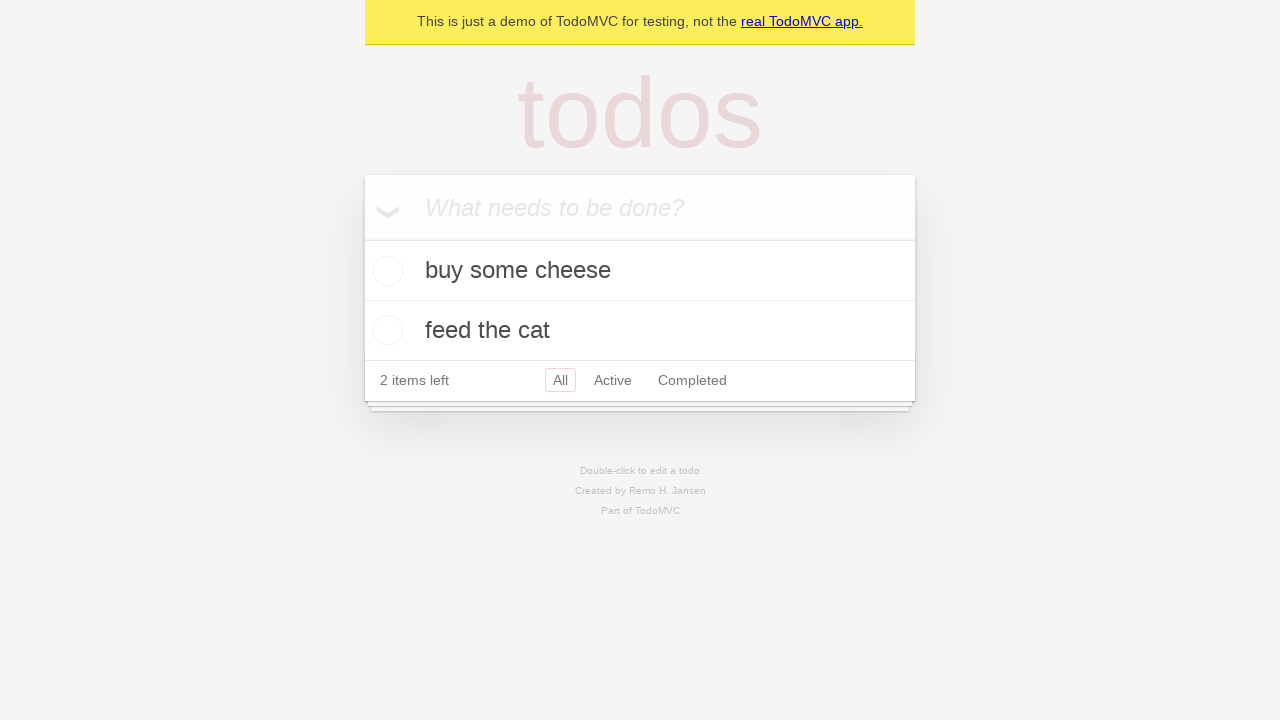

Filled todo input with 'book a doctors appointment' on internal:attr=[placeholder="What needs to be done?"i]
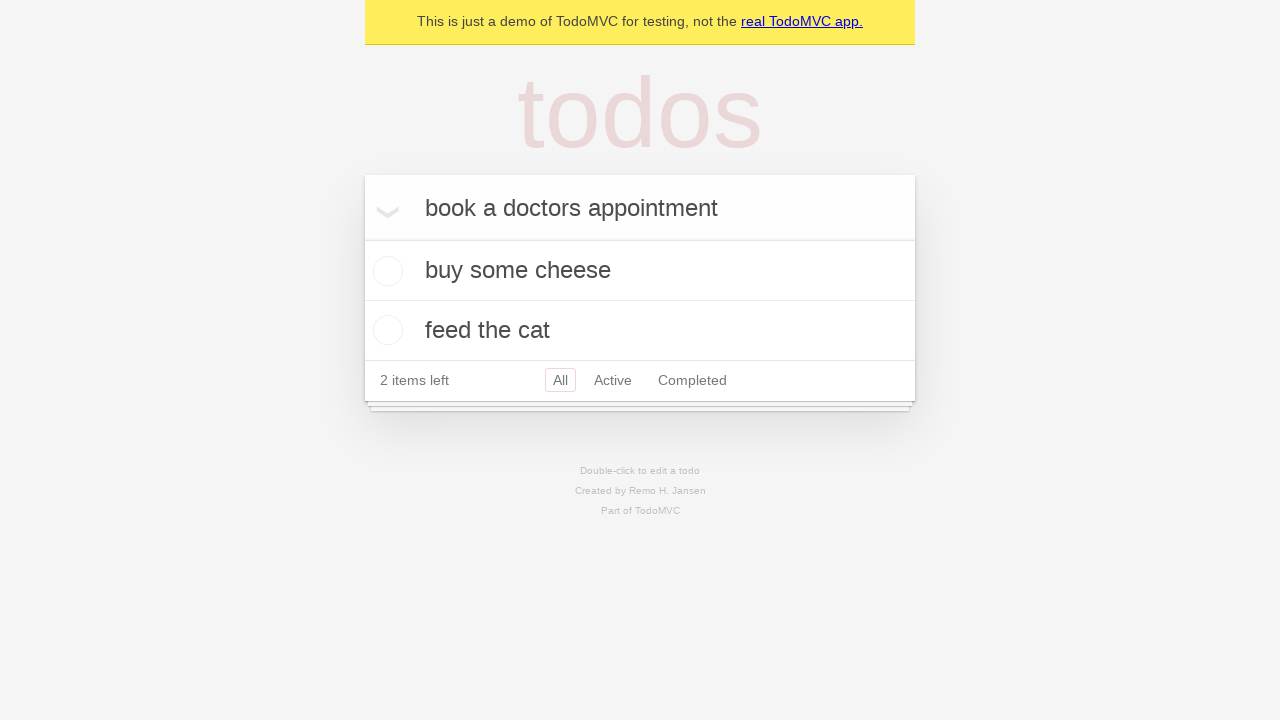

Pressed Enter to create todo 'book a doctors appointment' on internal:attr=[placeholder="What needs to be done?"i]
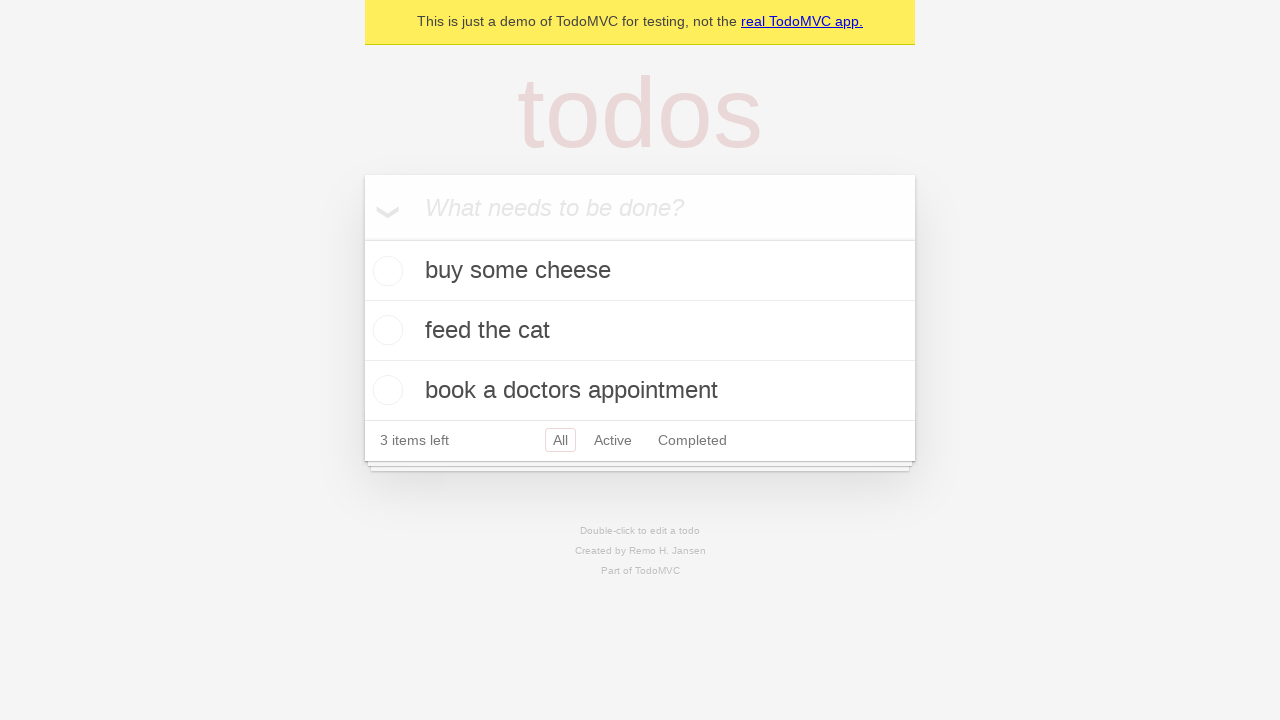

Checked the first todo item at (385, 271) on .todo-list li .toggle >> nth=0
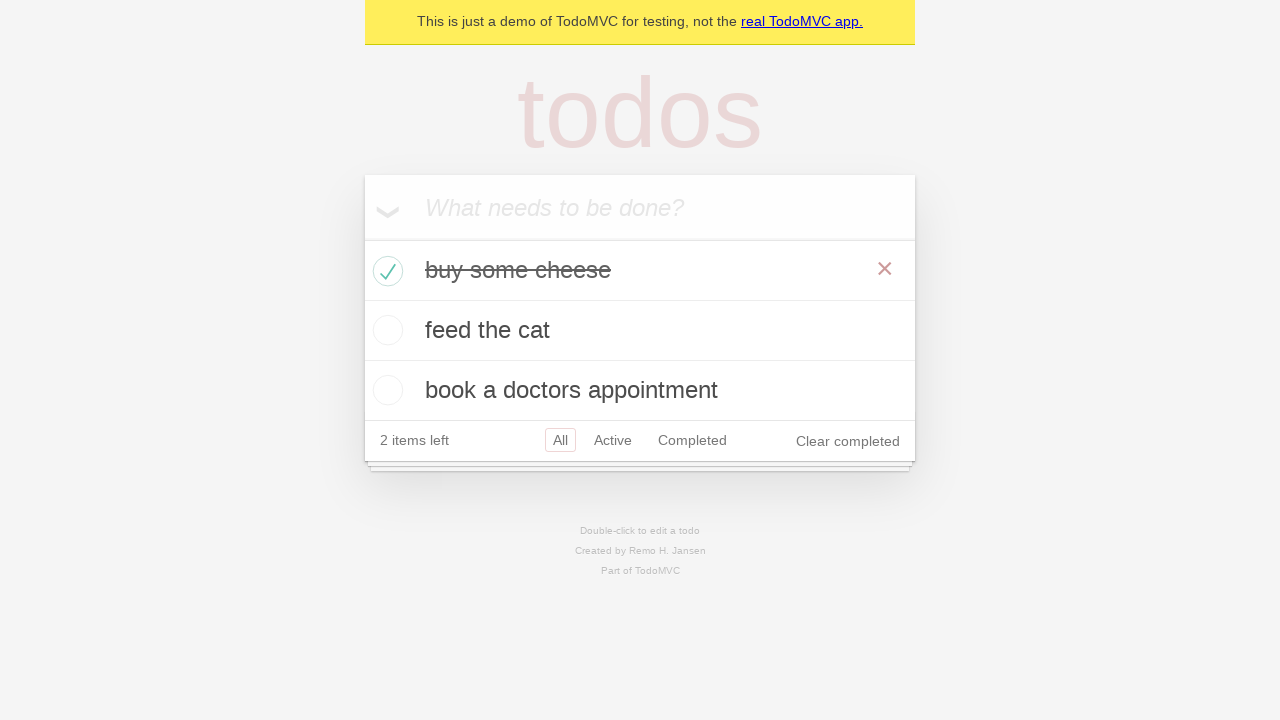

Clear completed button appeared on page
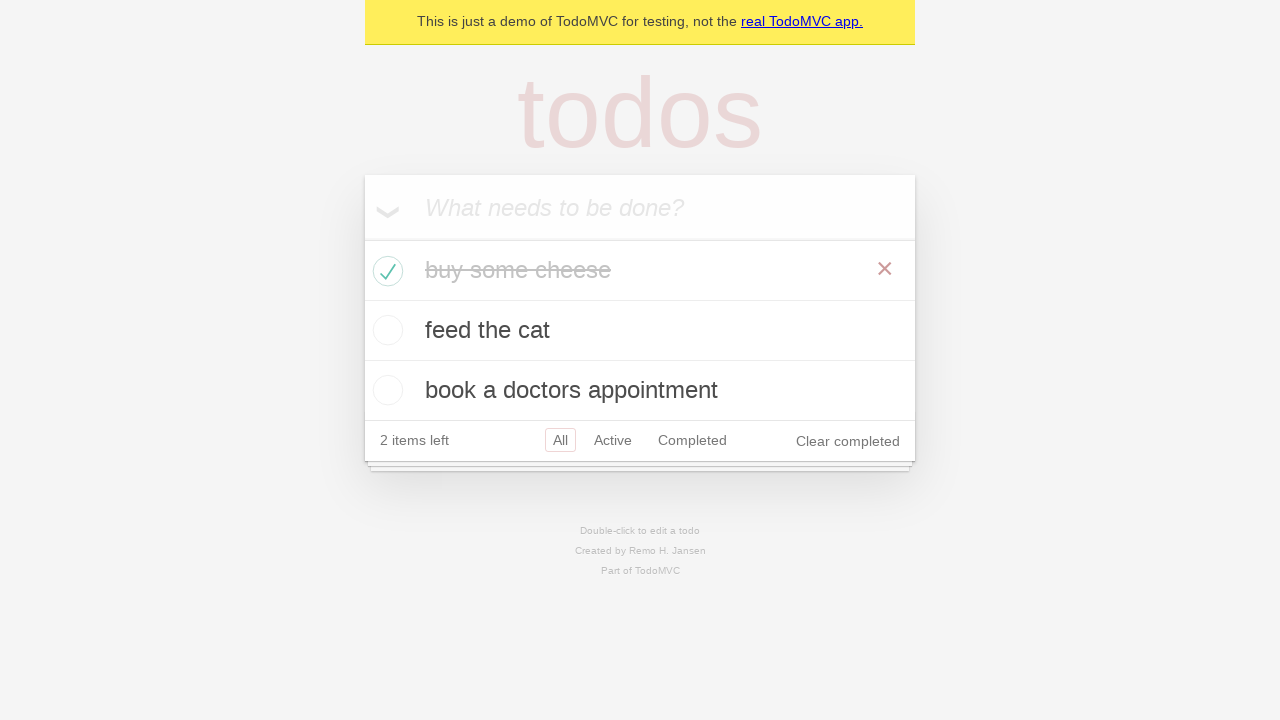

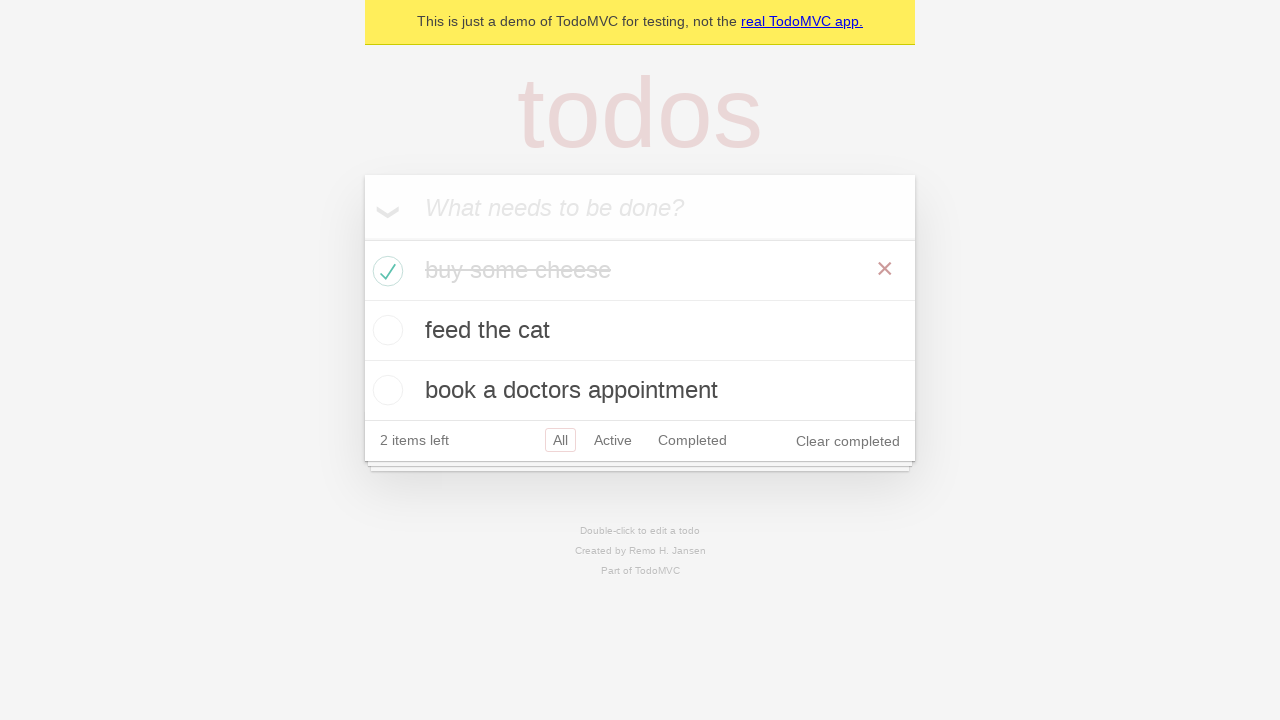